Navigates to the Simply Be UK e-commerce website homepage and verifies it loads successfully

Starting URL: https://www.simplybe.co.uk/

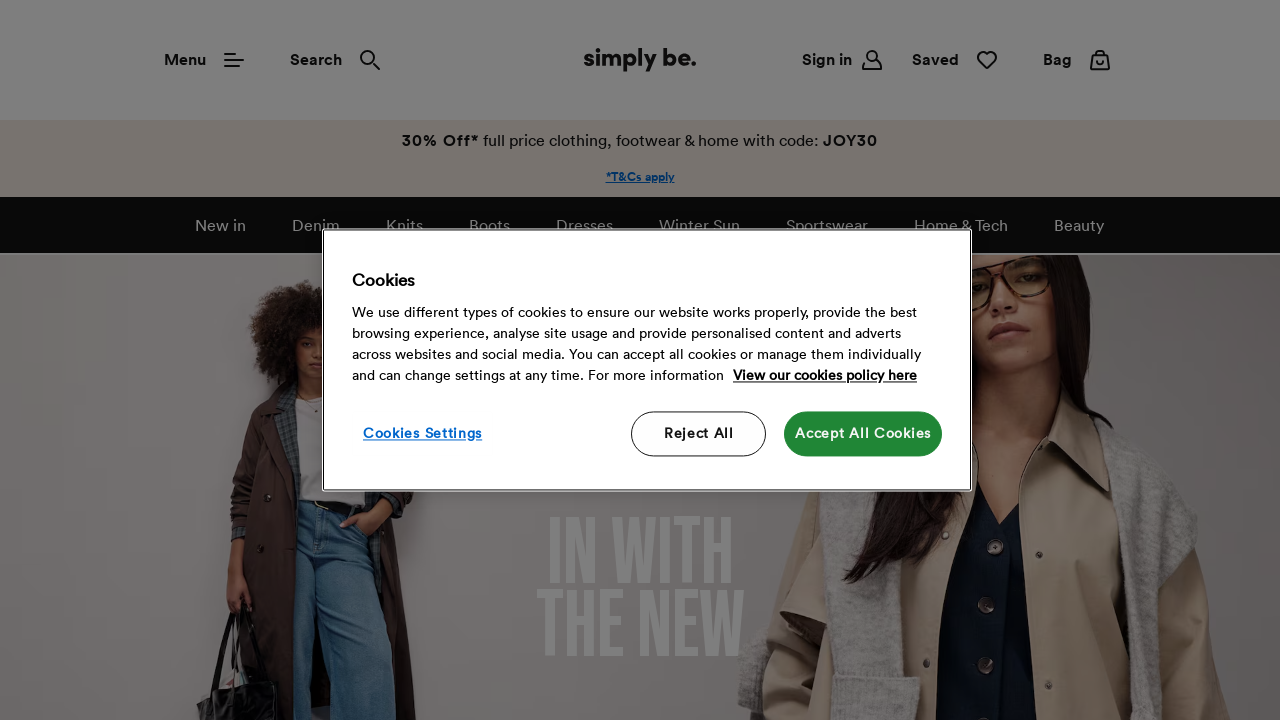

Navigated to Simply Be UK homepage
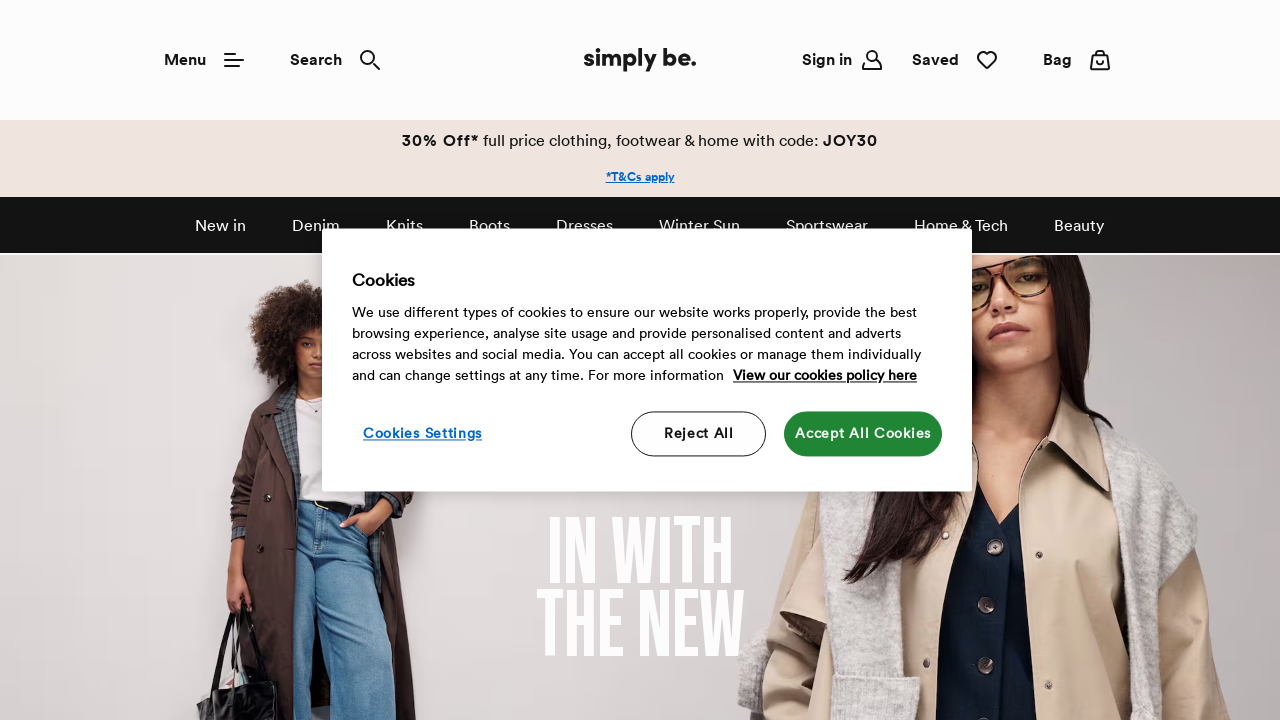

Page DOM content fully loaded
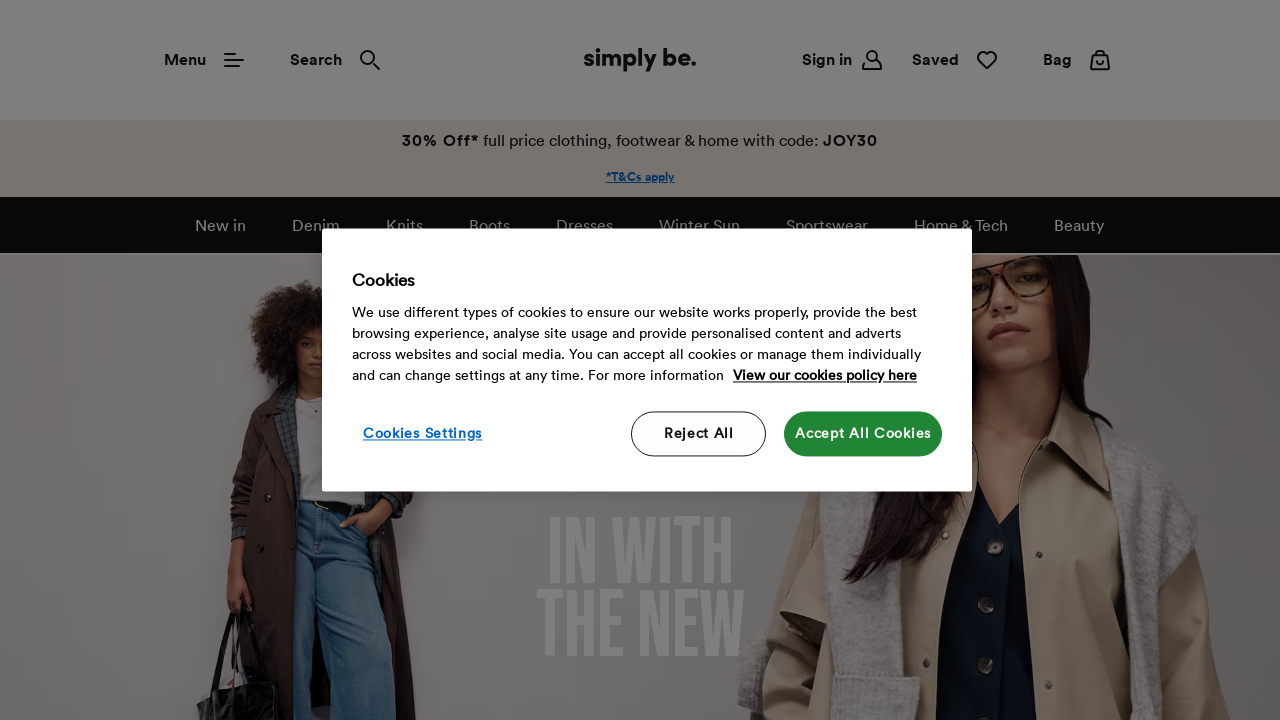

Verified homepage URL is correct
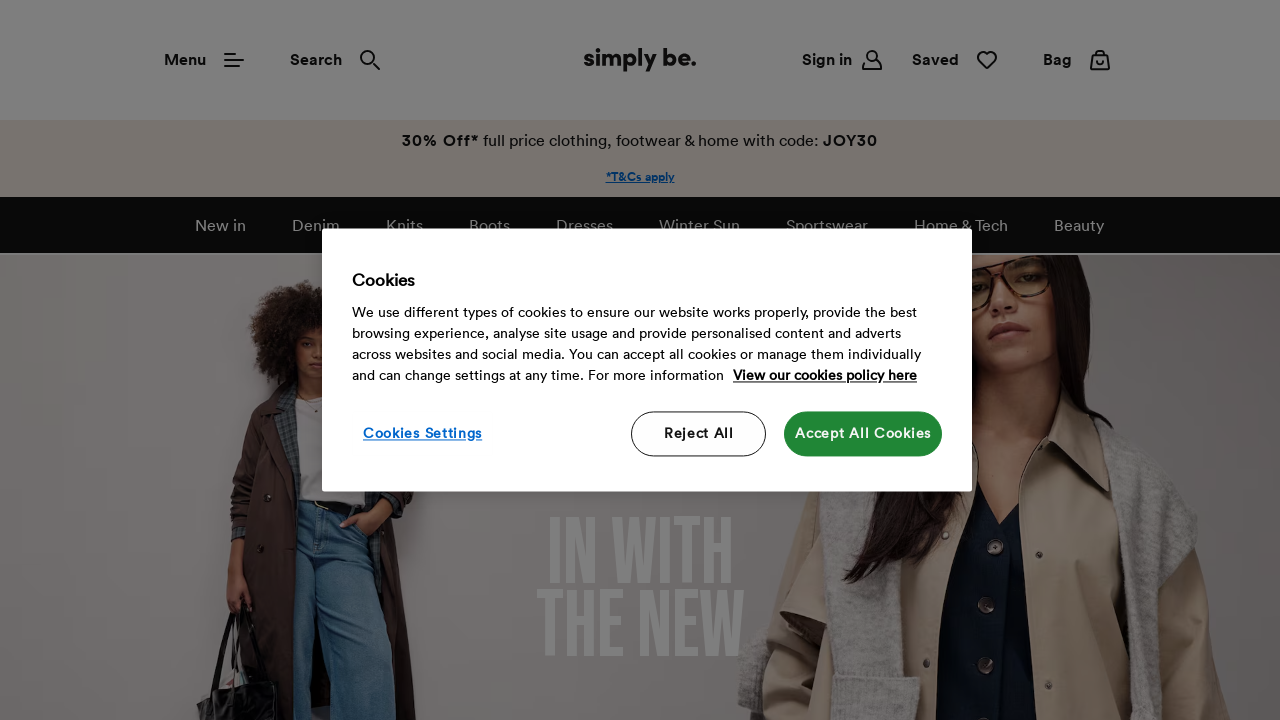

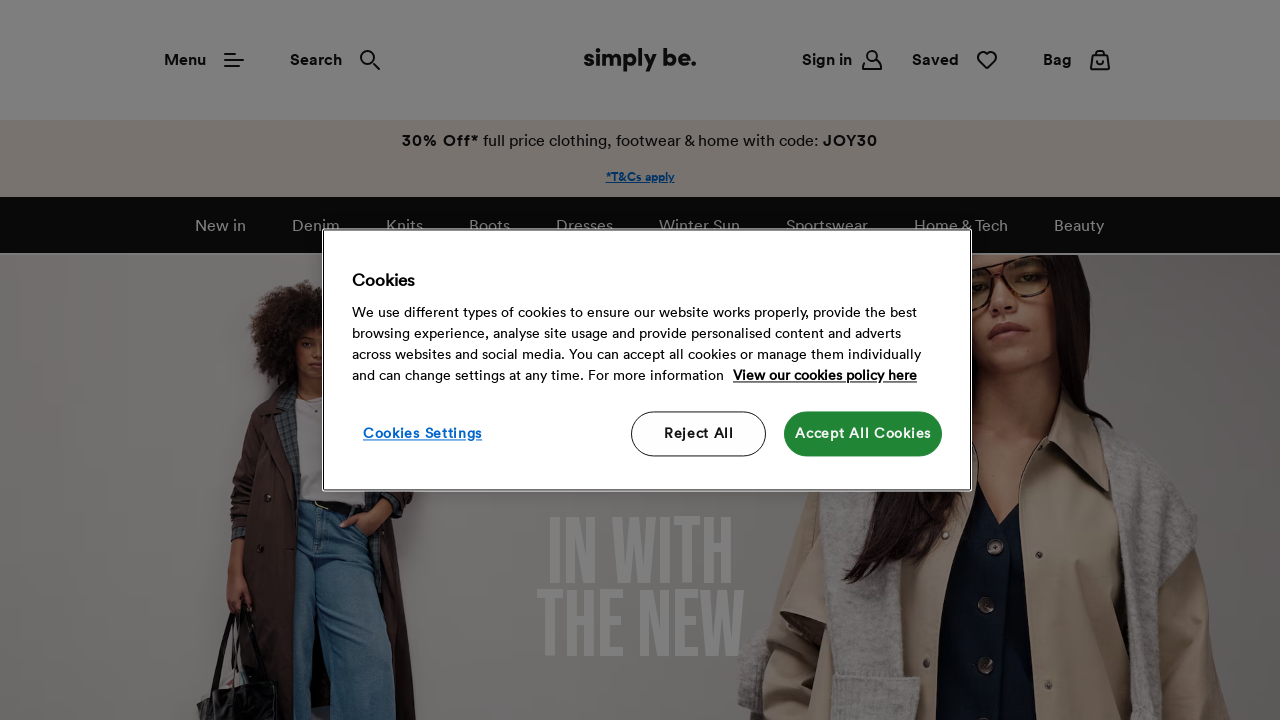